Navigates to zlti.com homepage and verifies that anchor links are present on the page by waiting for and locating link elements.

Starting URL: http://www.zlti.com

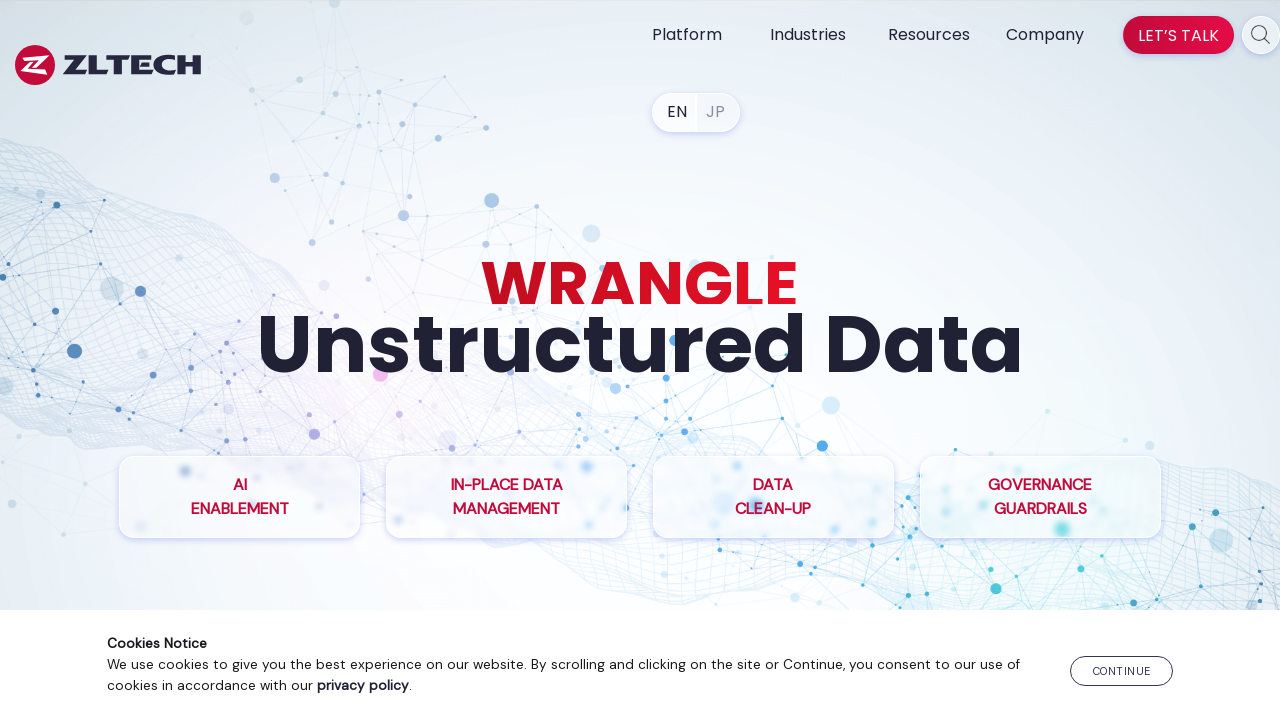

Waited for page to reach networkidle state
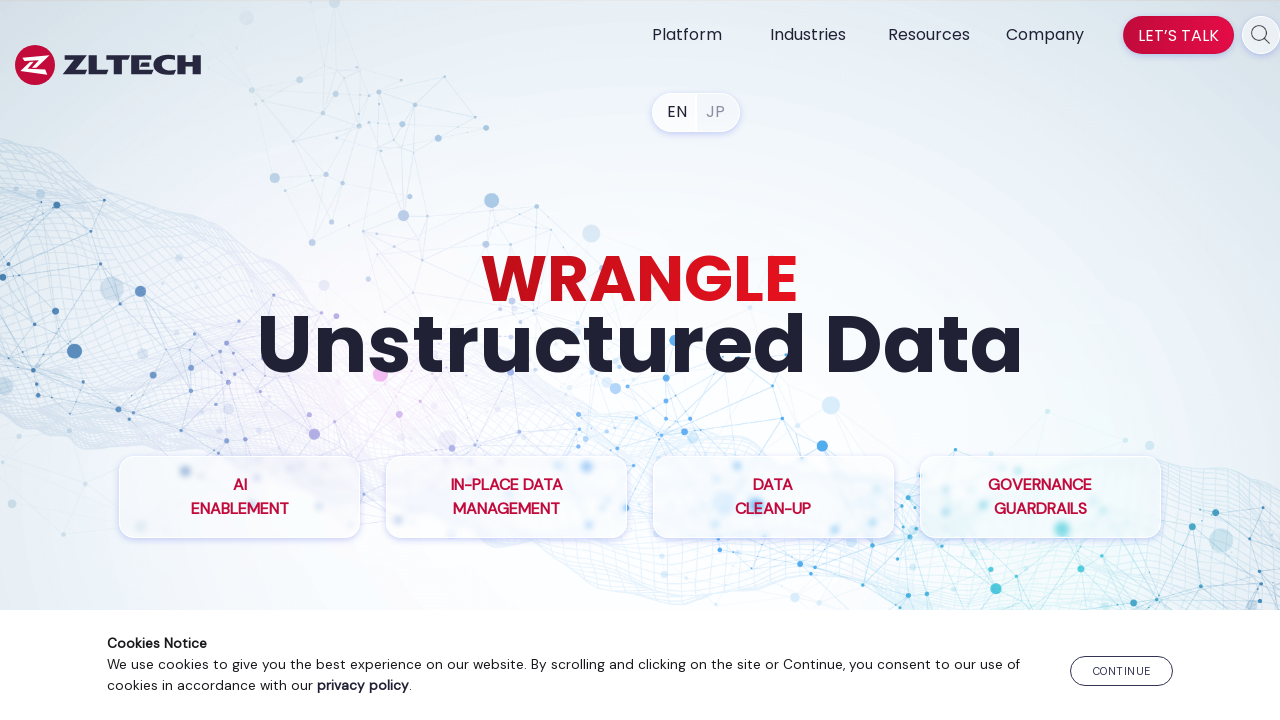

Located all anchor elements on the page
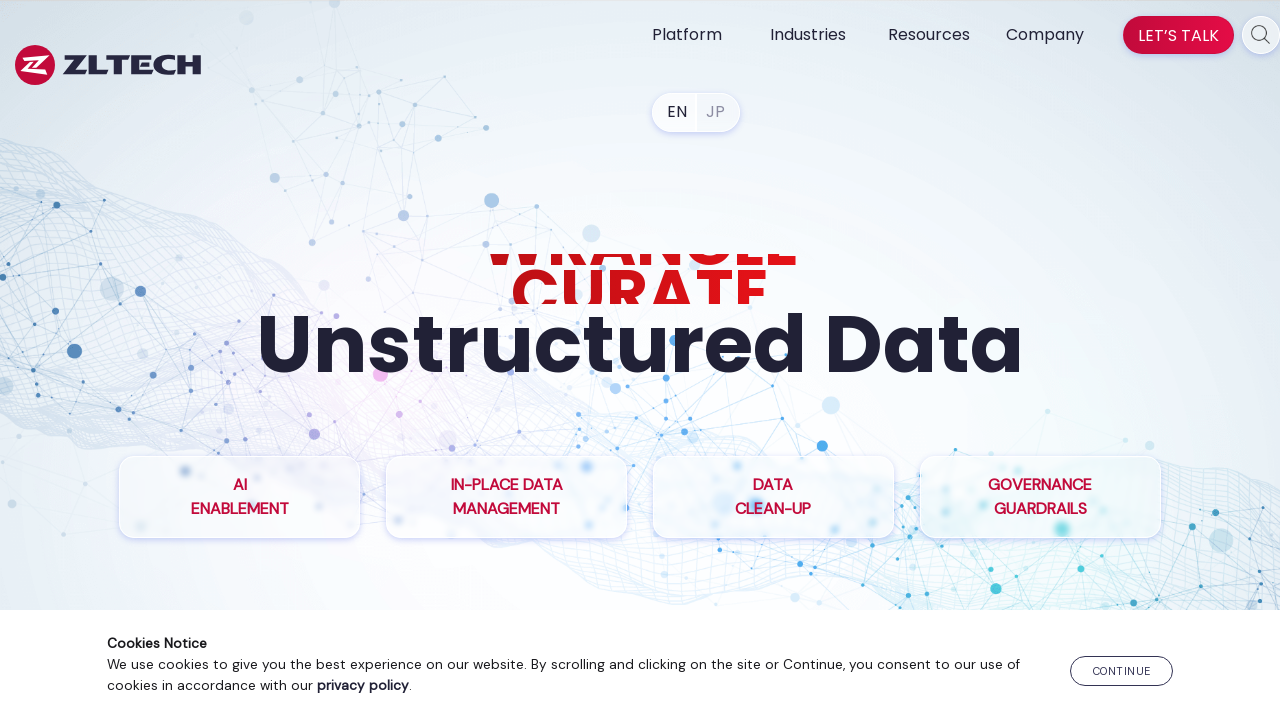

Waited for first anchor link to be attached to DOM
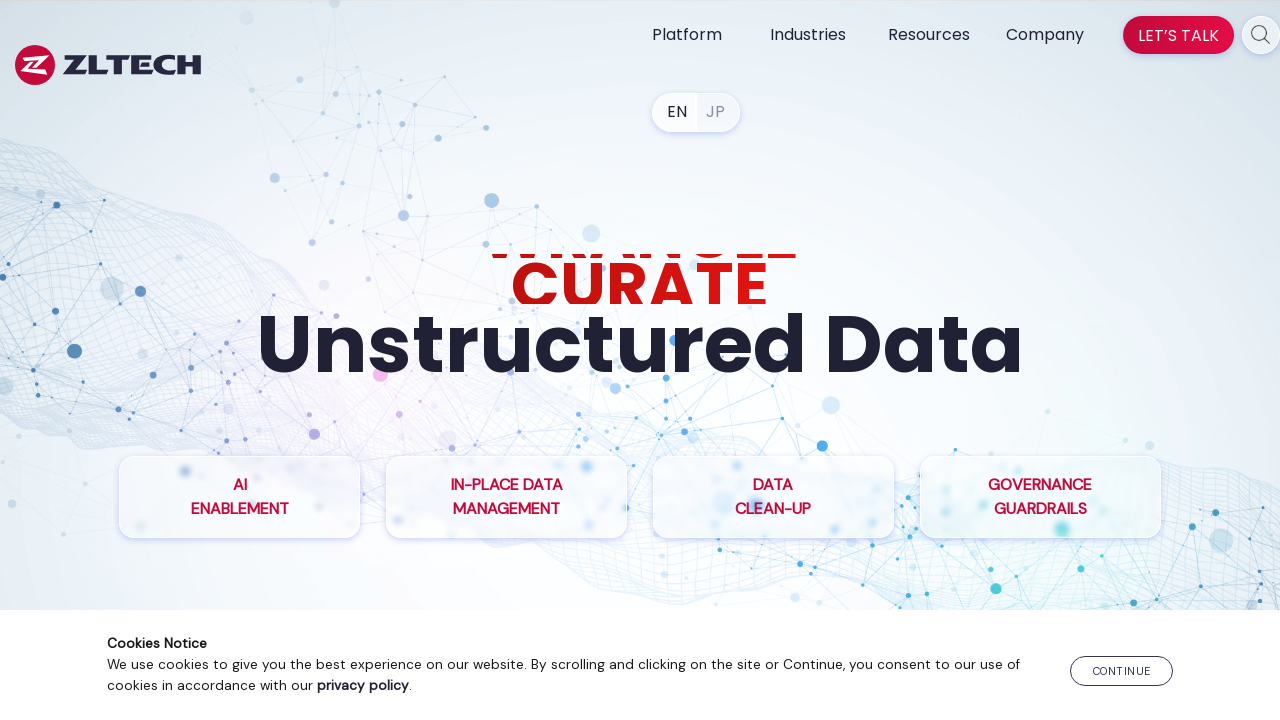

Counted 79 anchor links on the page
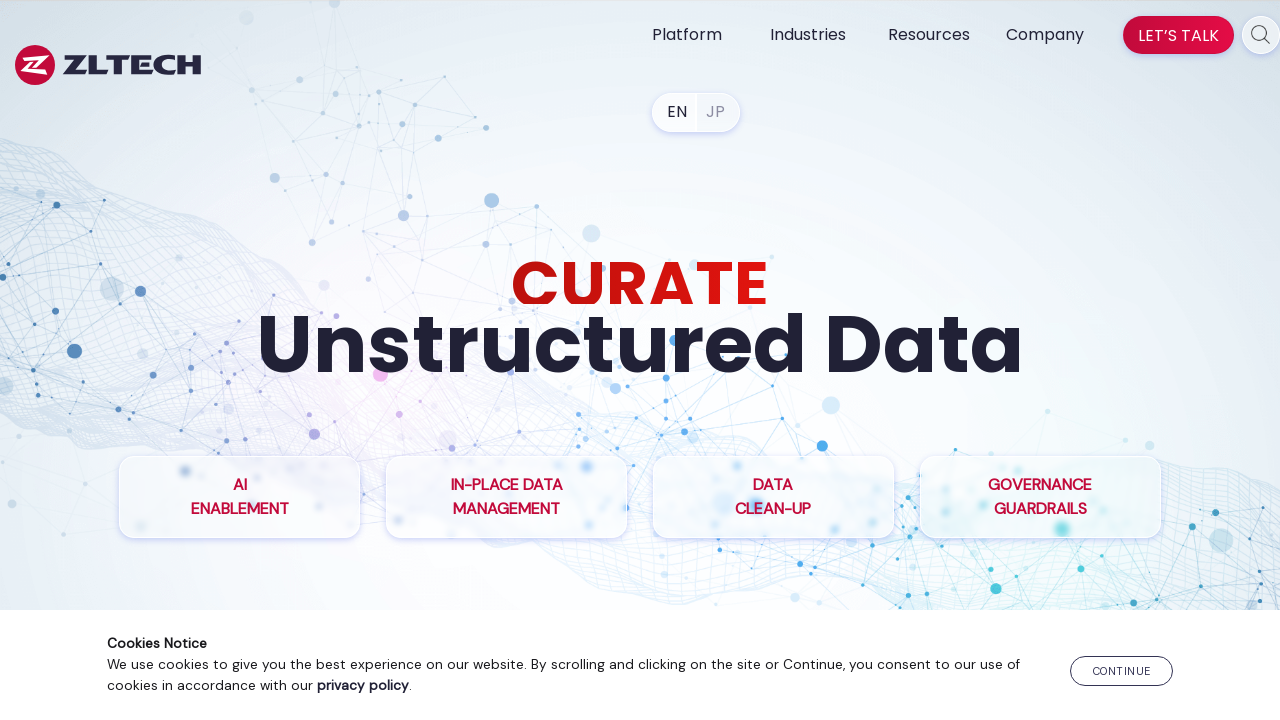

Verified that anchor links are present on the page
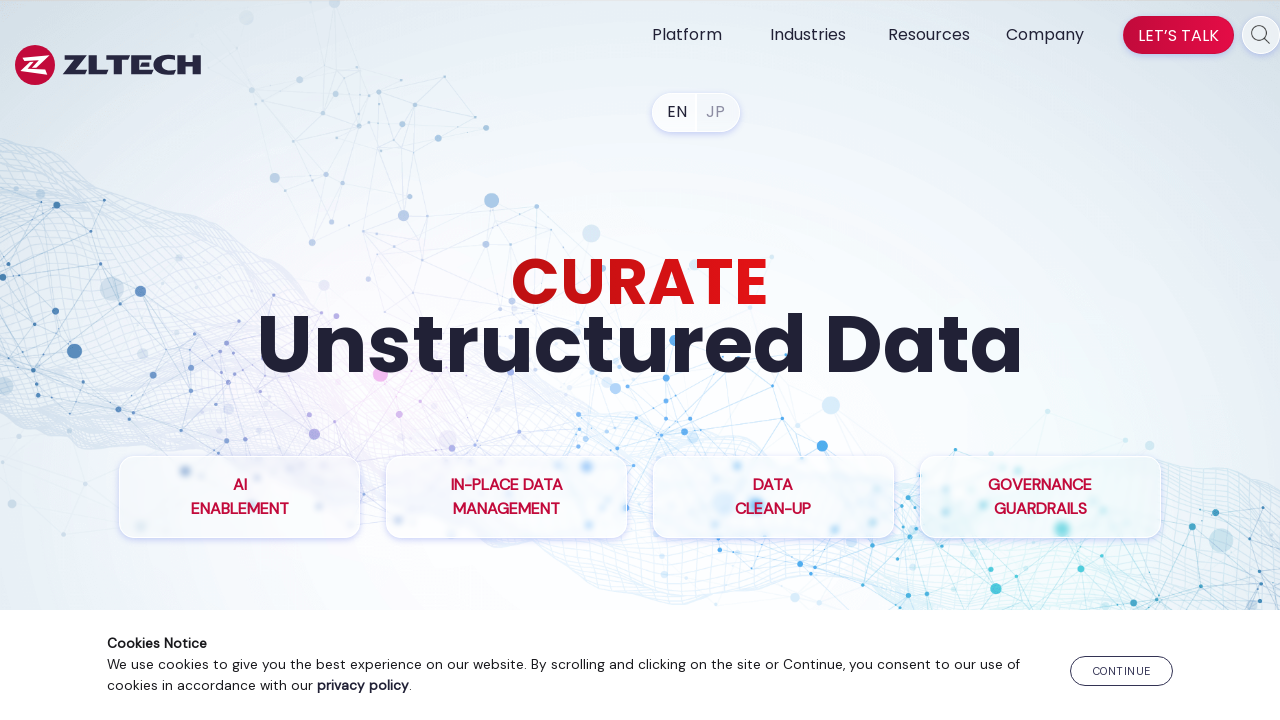

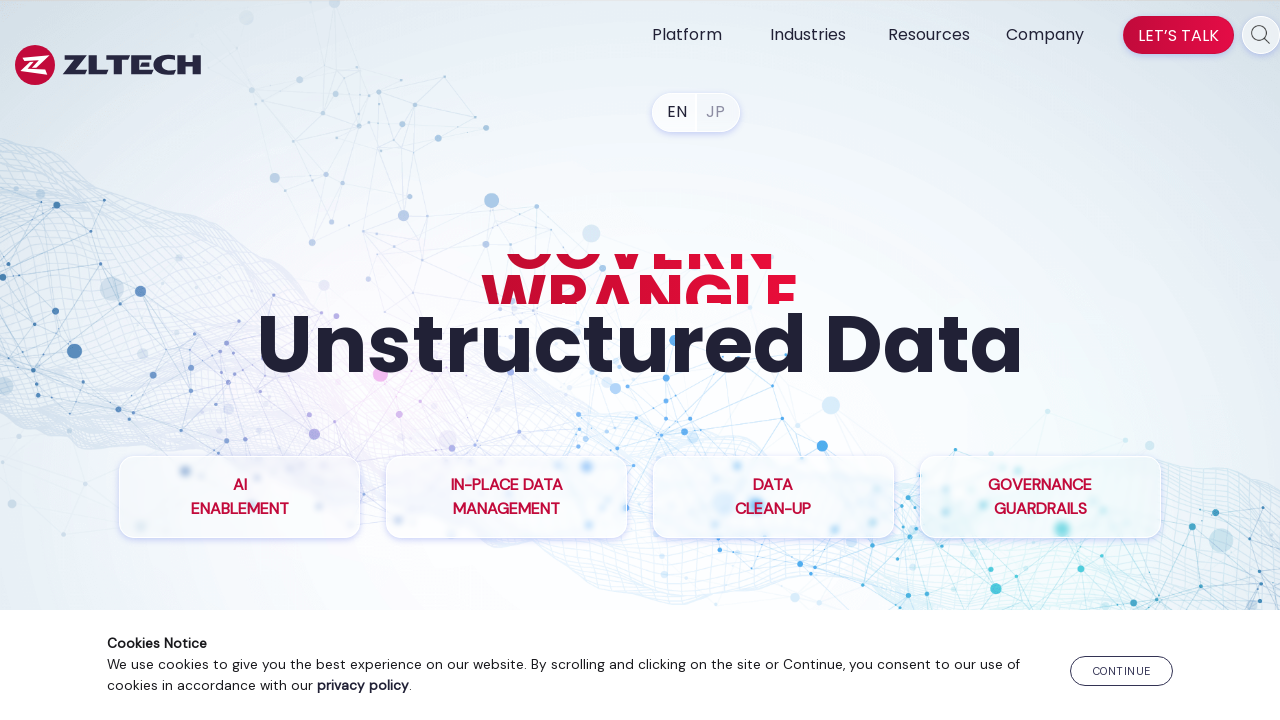